Tests sorting languages by letter by navigating to Browse Languages menu, selecting a letter from the submenu, and verifying languages are filtered correctly

Starting URL: https://www.99-bottles-of-beer.net/

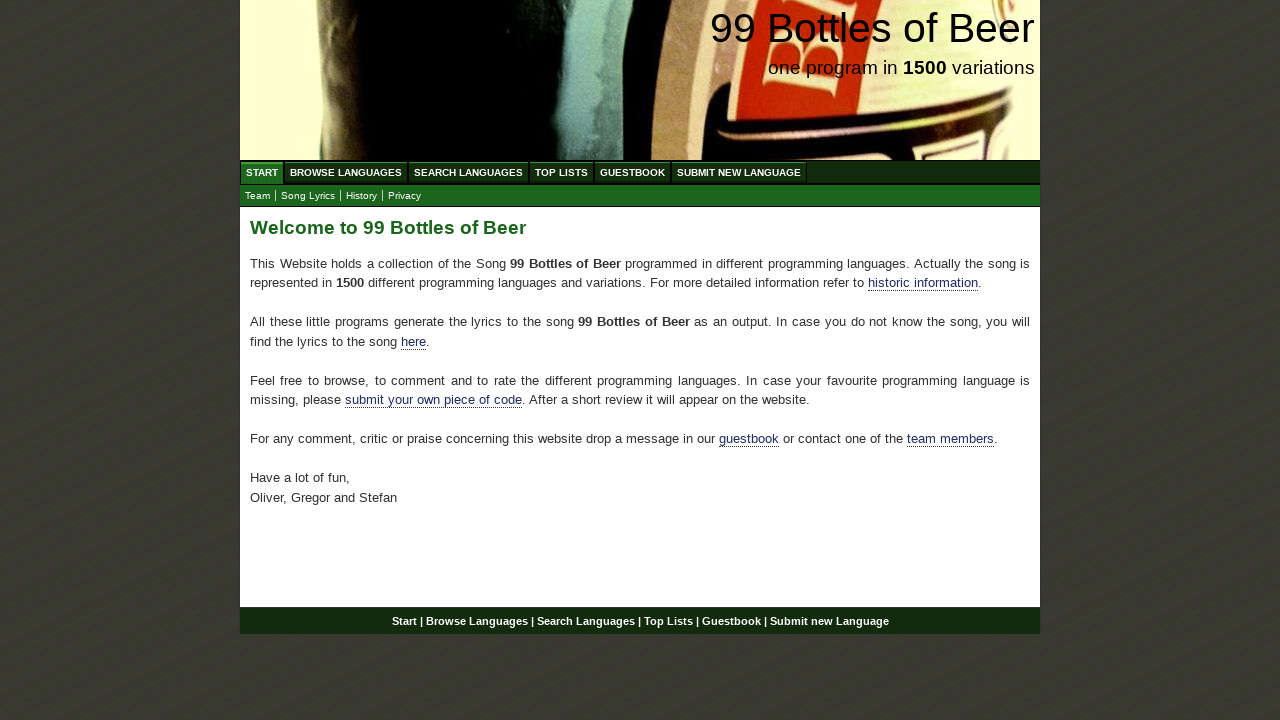

Clicked on Browse Languages menu at (346, 172) on xpath=//div[@id='navigation']/ul//a[@href='/abc.html']
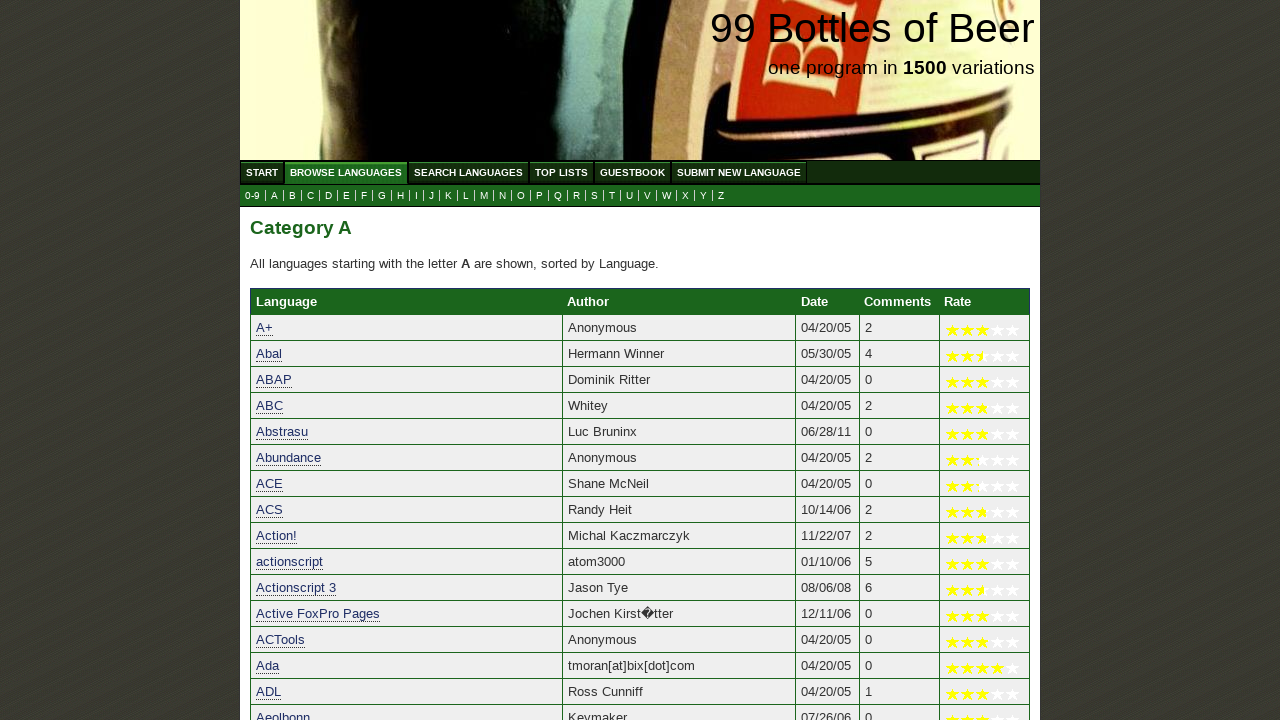

Clicked on letter 'B' in the submenu at (292, 196) on xpath=//ul[@id='submenu']//a[@href='b.html']
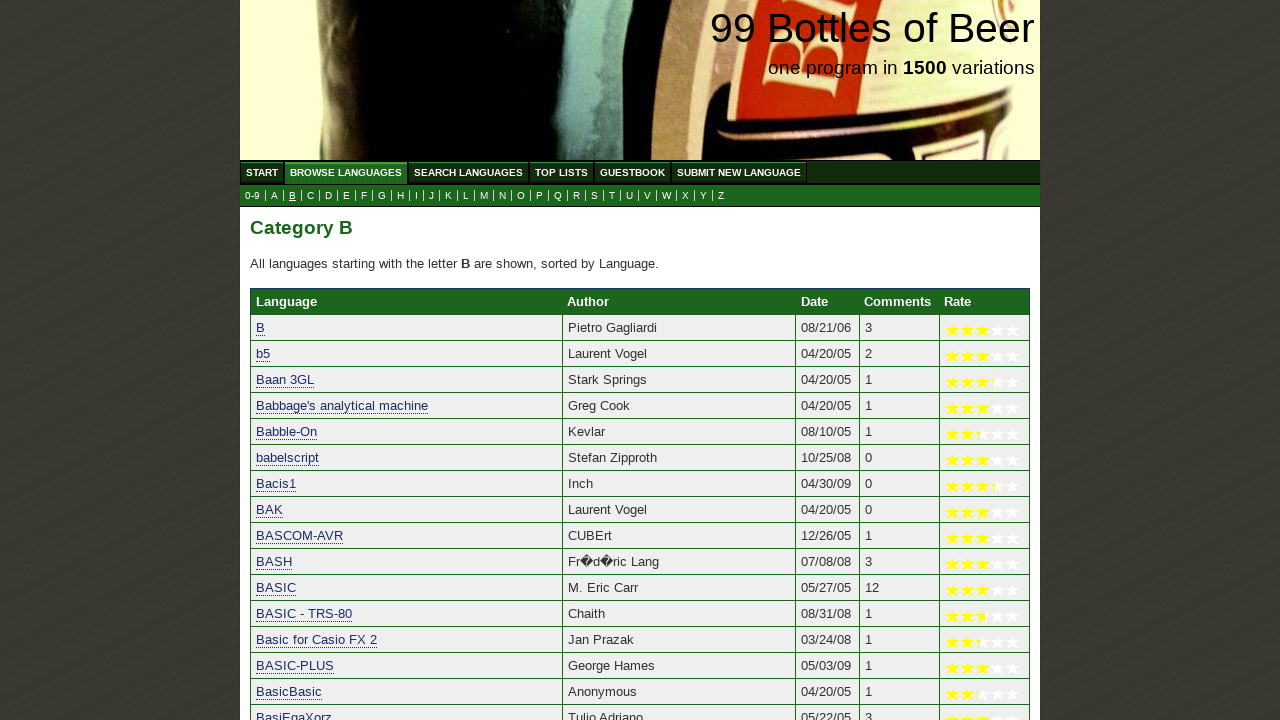

Category B heading loaded
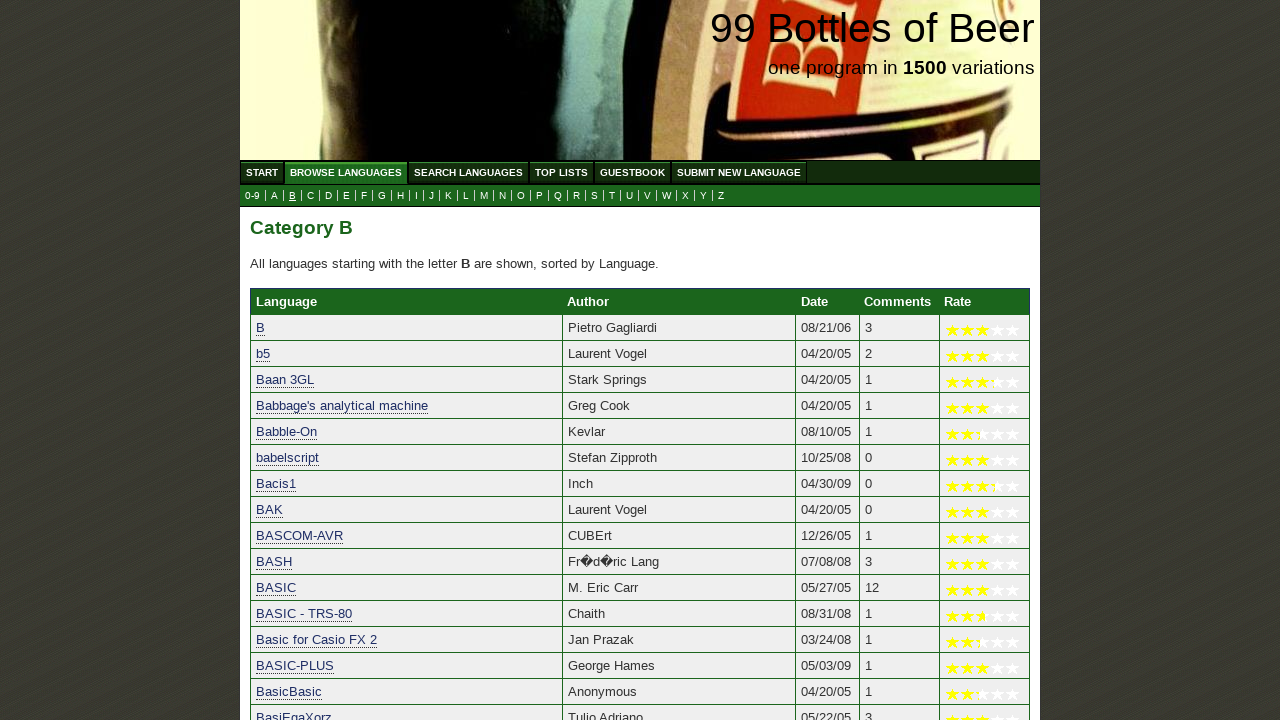

Languages list for category B loaded
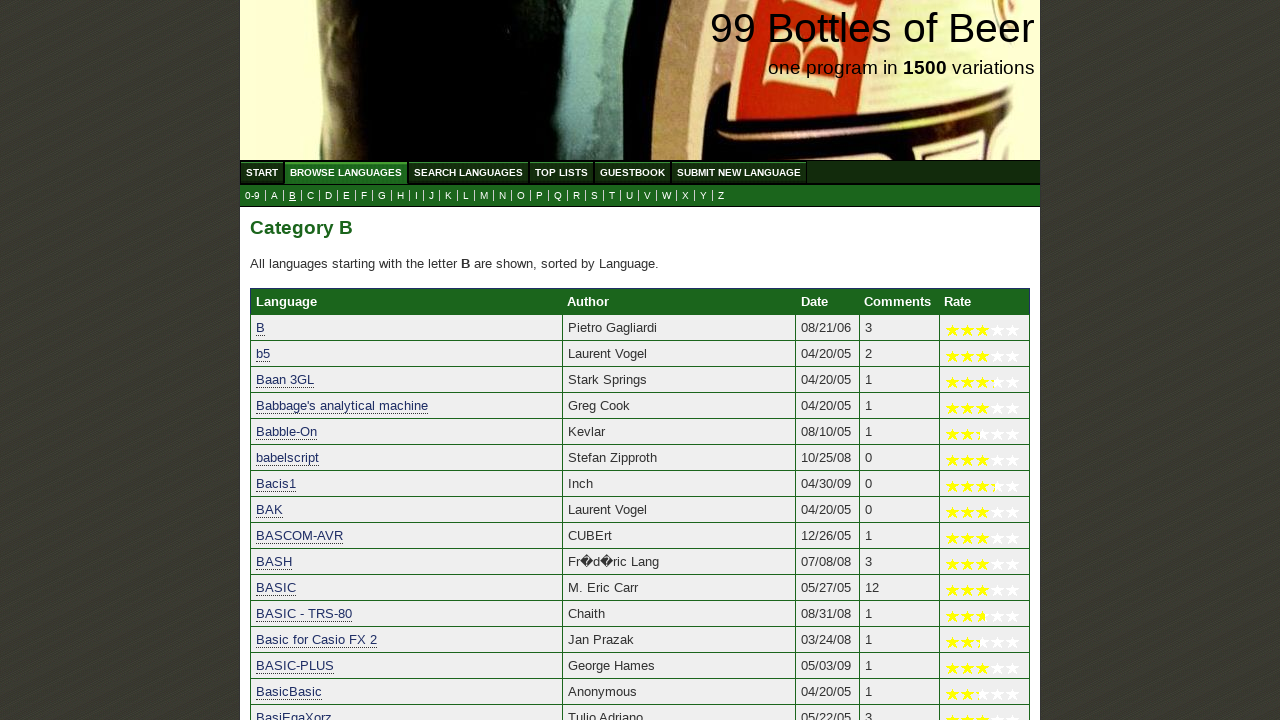

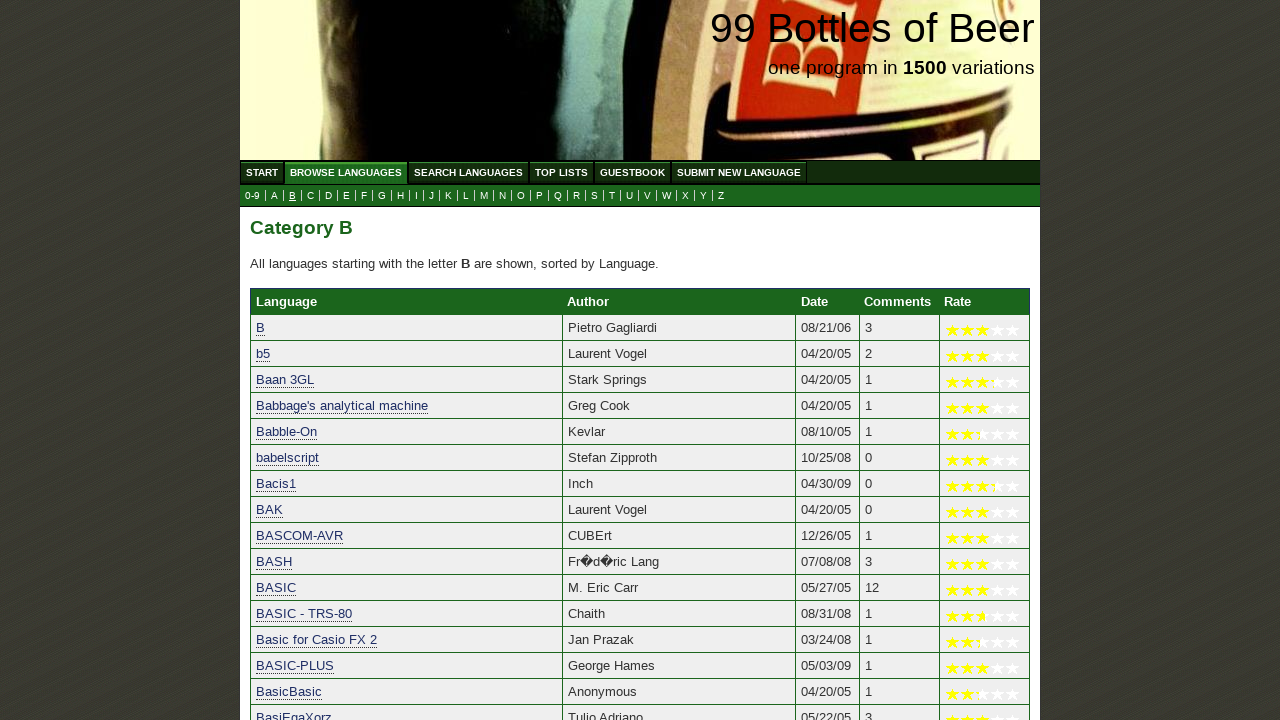